Tests GitHub signup page password validation for lowercase letter requirement

Starting URL: https://github.com/join

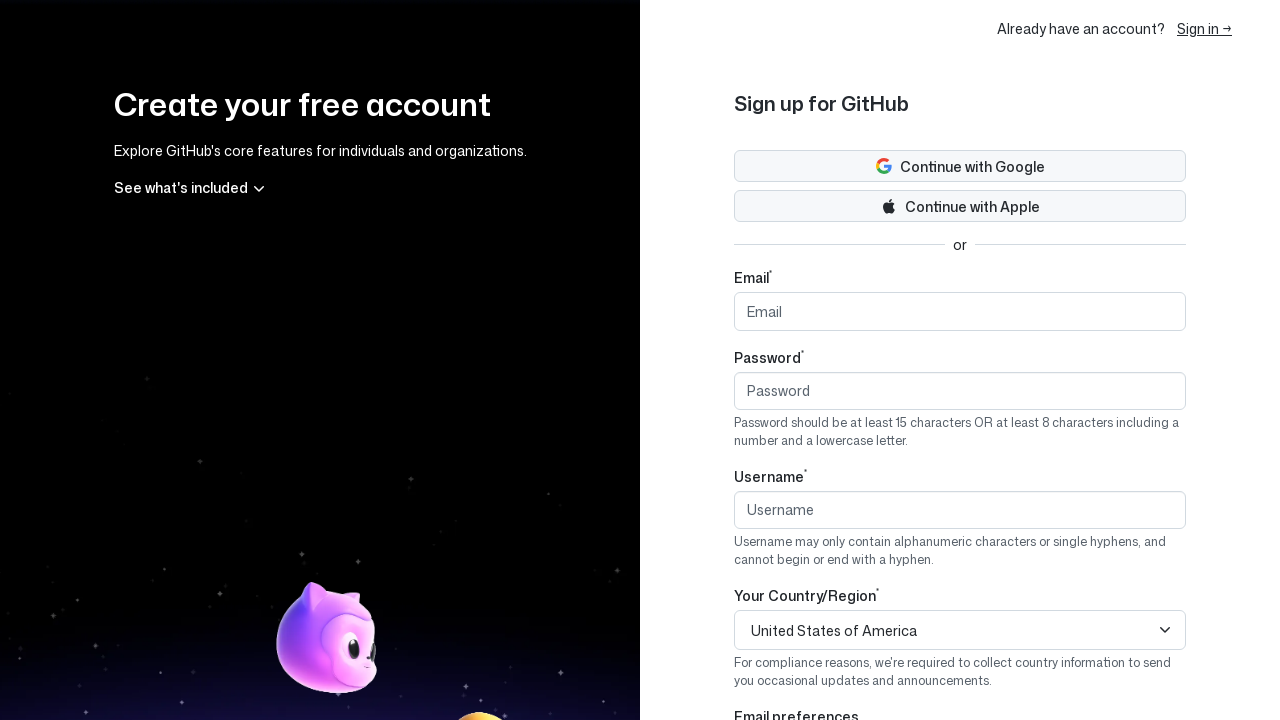

Filled password field with '1211111' (no lowercase letters) on #password
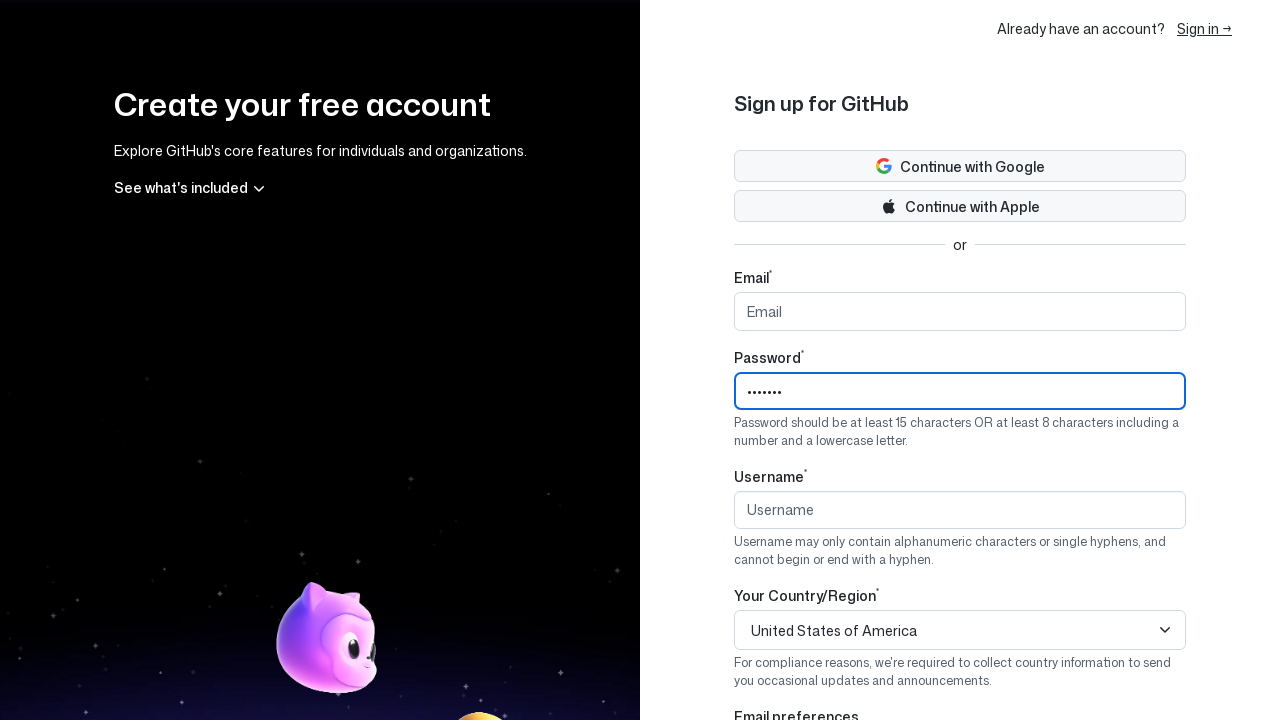

Lowercase letter validation message appeared
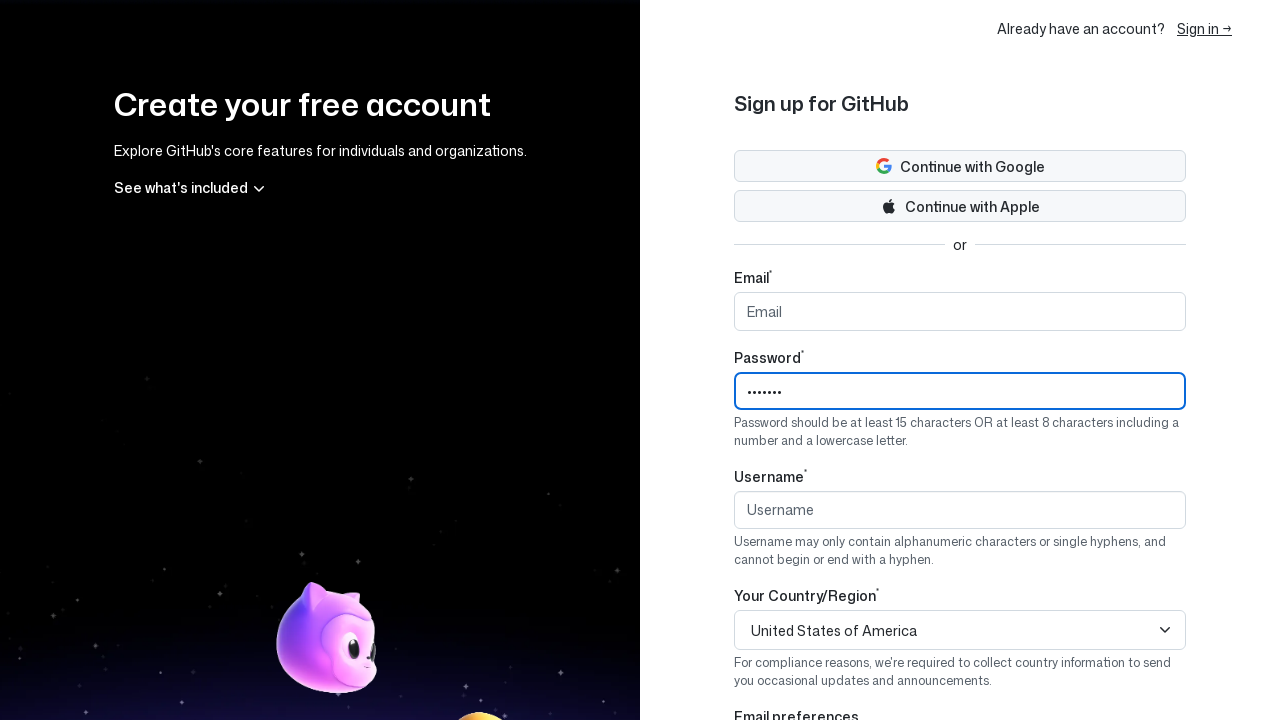

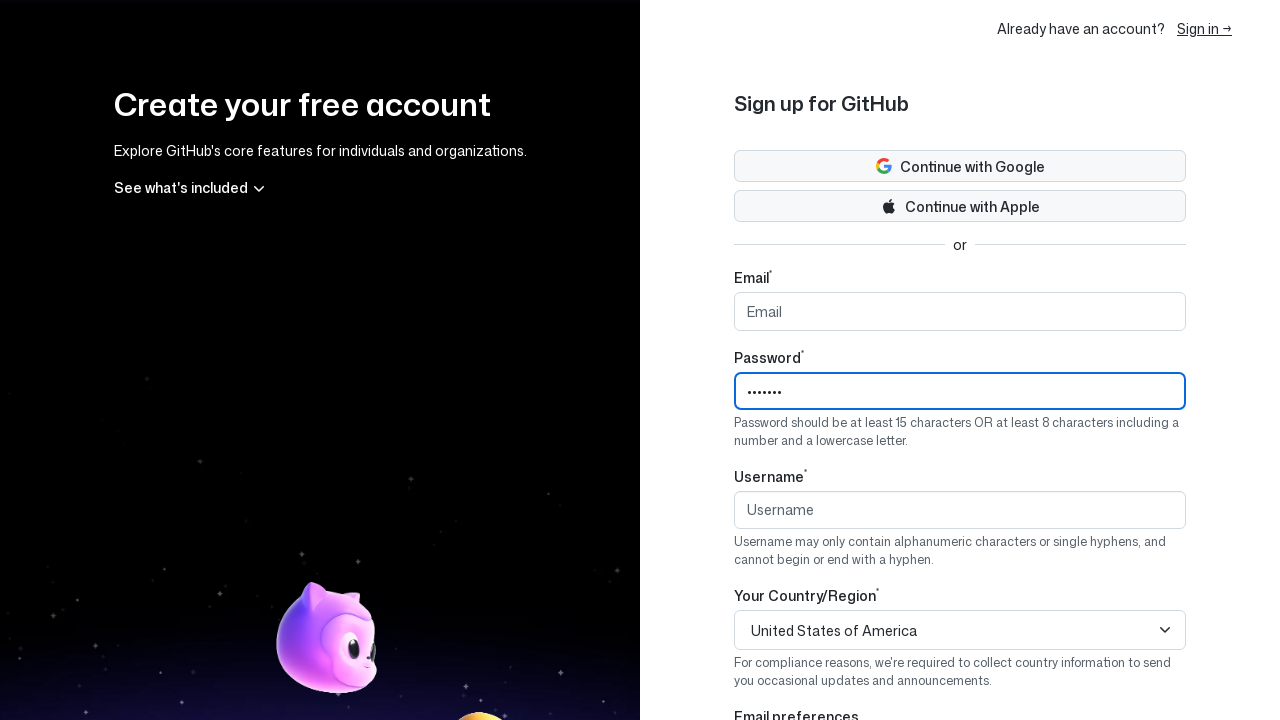